Tests various UI interactions including showing/hiding elements, handling dialog popups, mouse hover actions, and interacting with elements inside an iframe.

Starting URL: https://rahulshettyacademy.com/AutomationPractice/

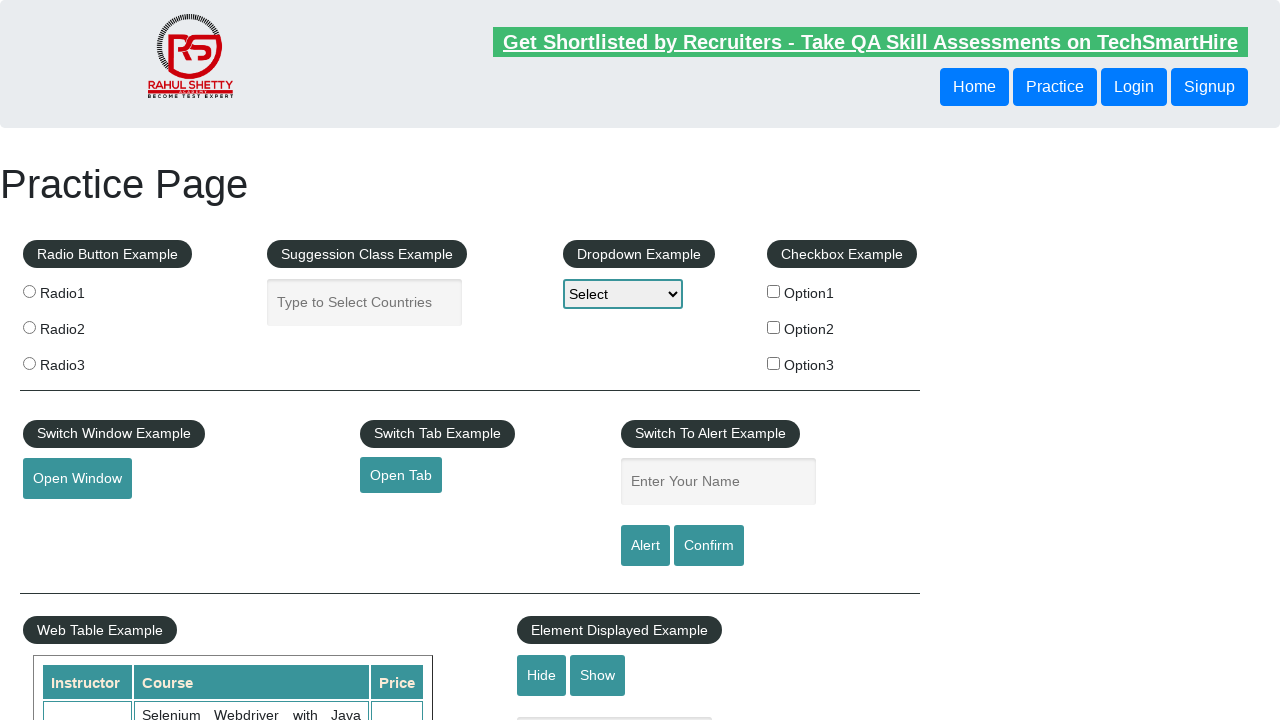

Verified text element is visible
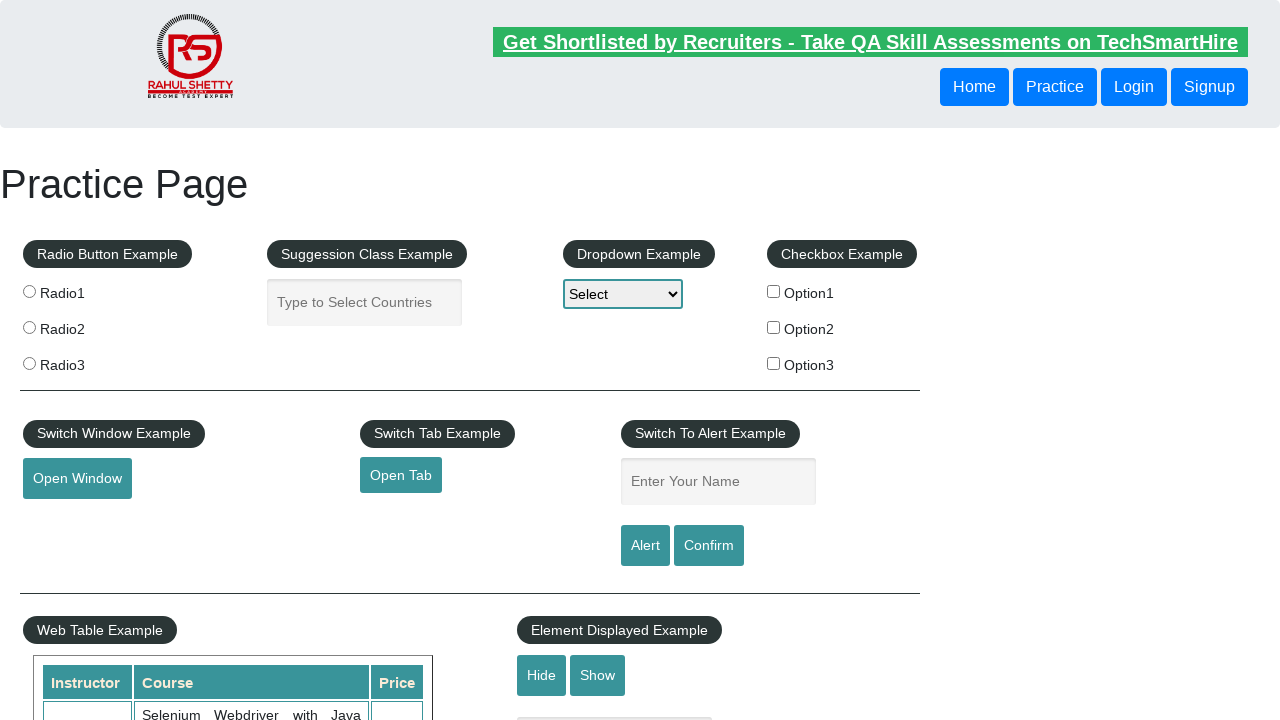

Clicked hide button to hide text element at (542, 675) on #hide-textbox
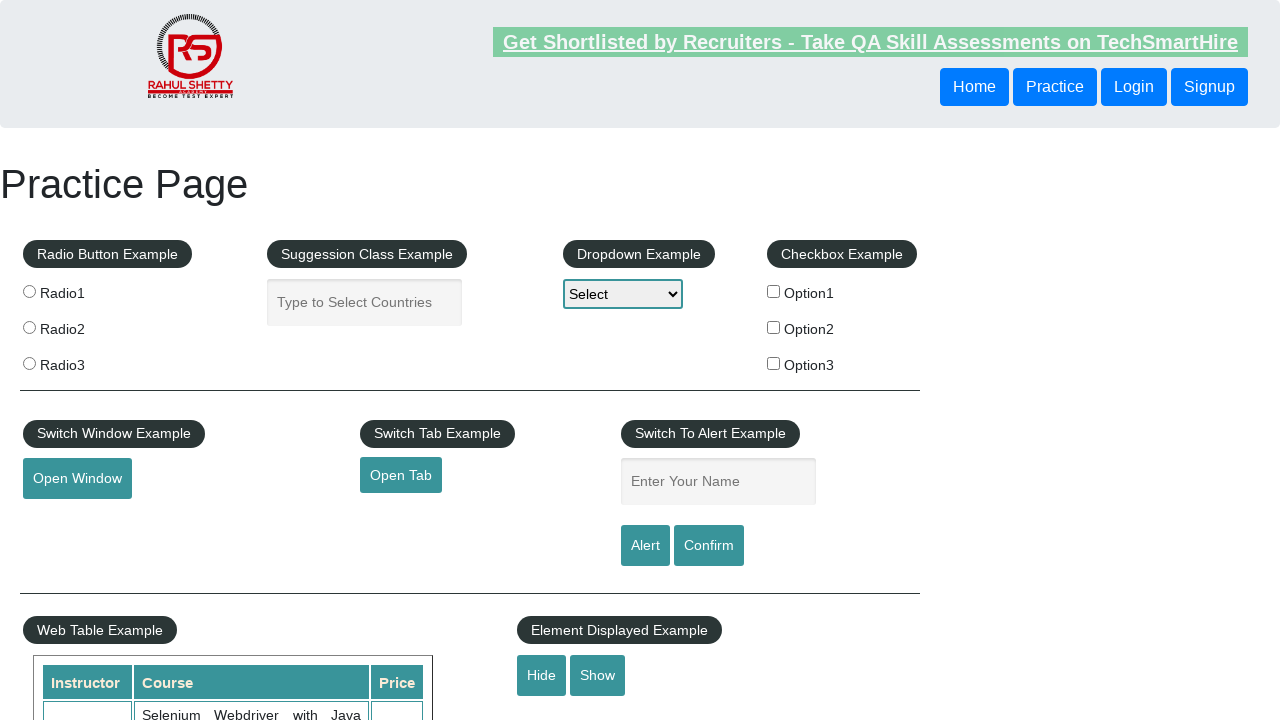

Verified text element is now hidden
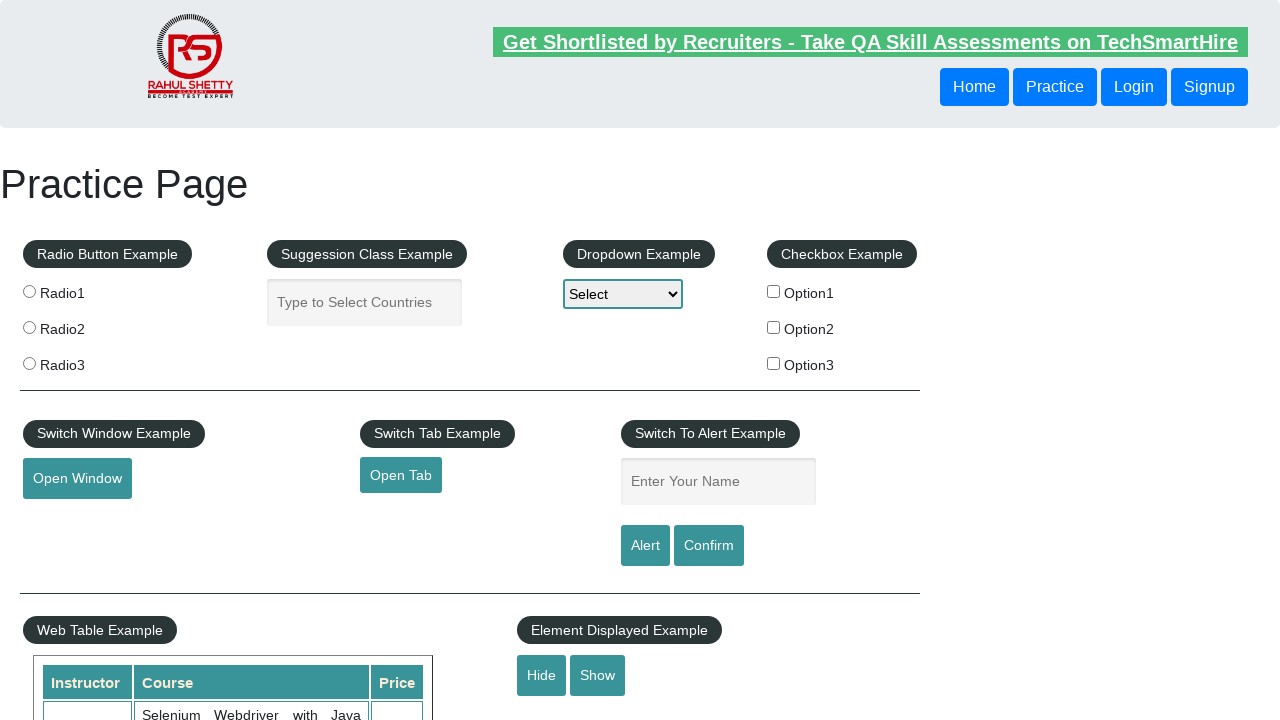

Set up dialog handler to accept dialogs
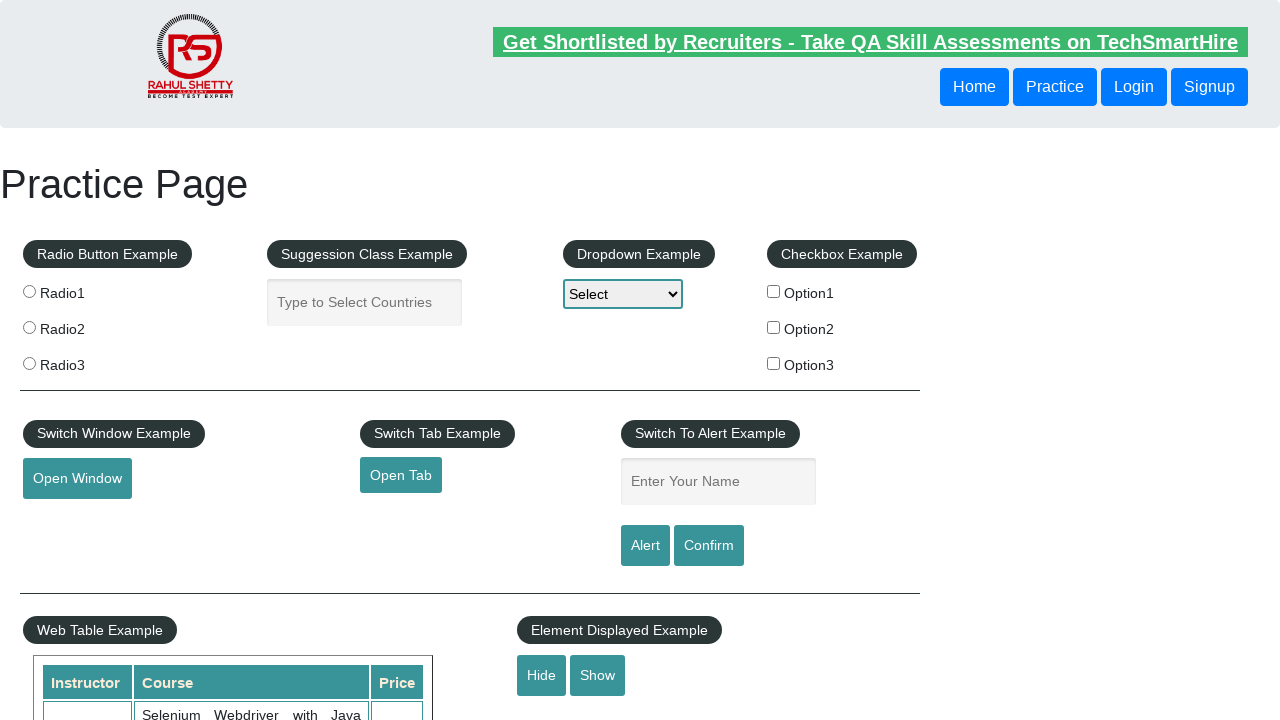

Clicked confirm button to trigger dialog at (709, 546) on #confirmbtn
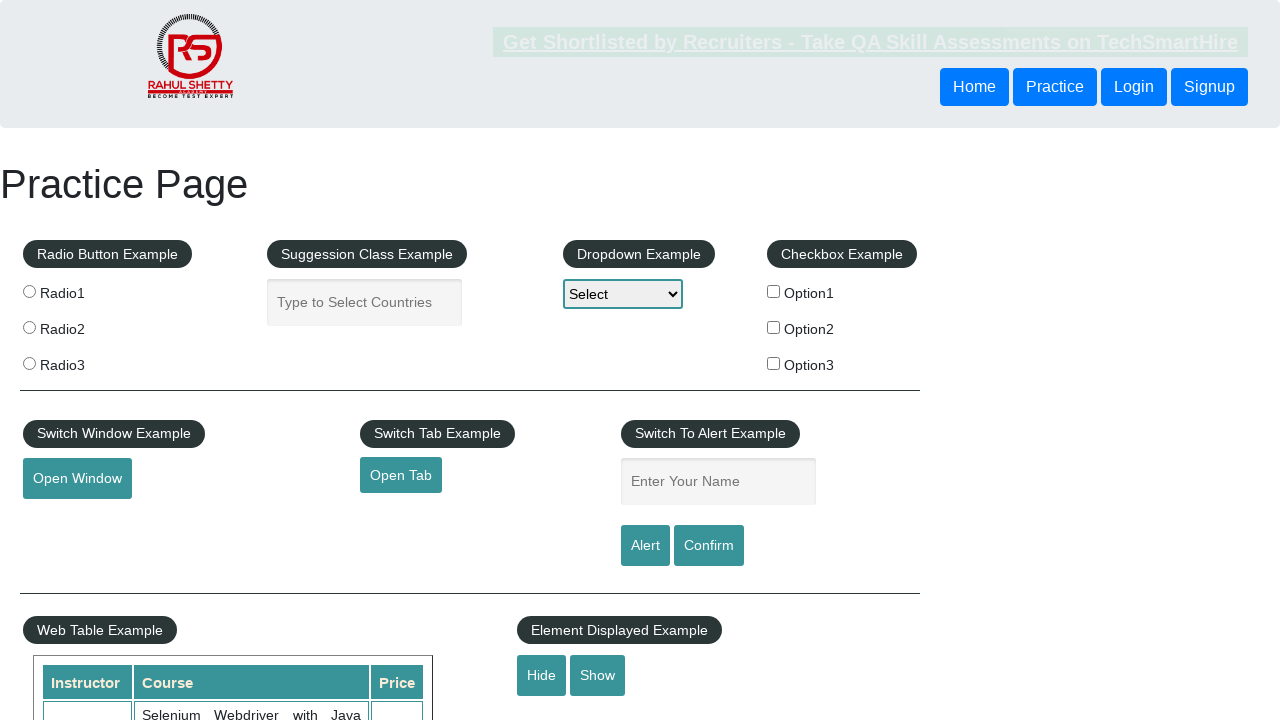

Hovered over mouse hover element at (83, 361) on #mousehover
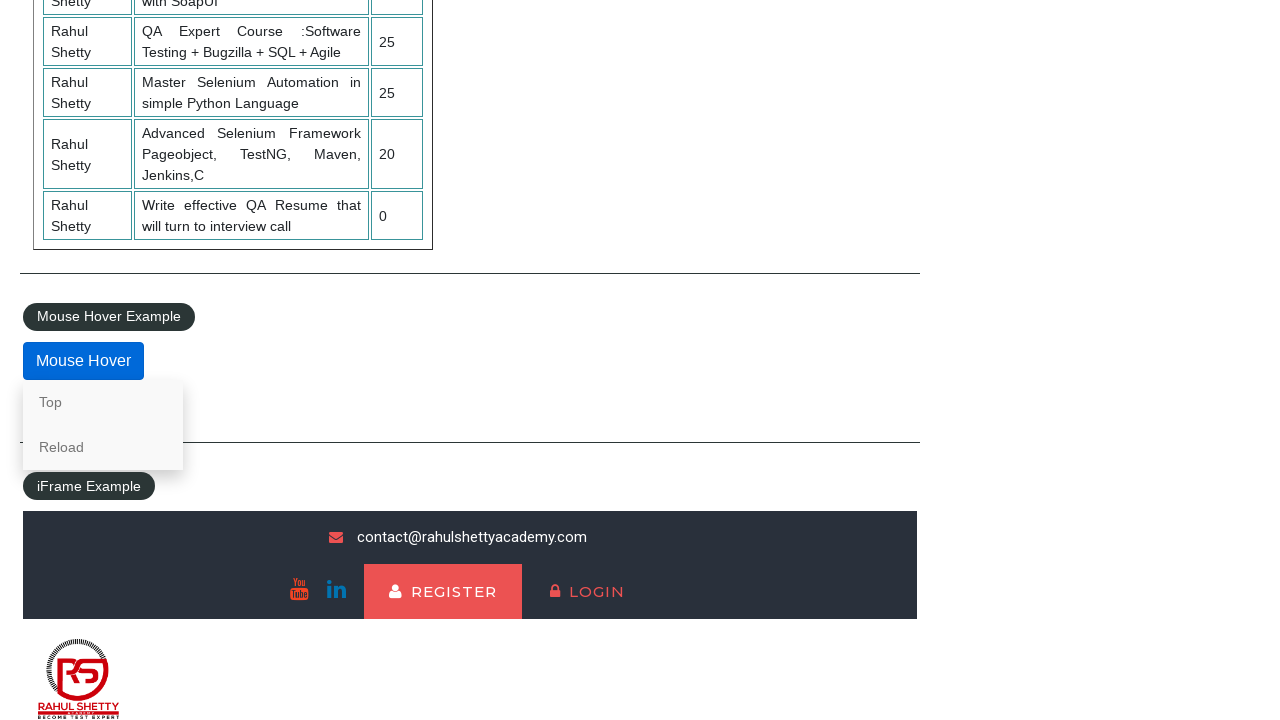

Located iframe with courses
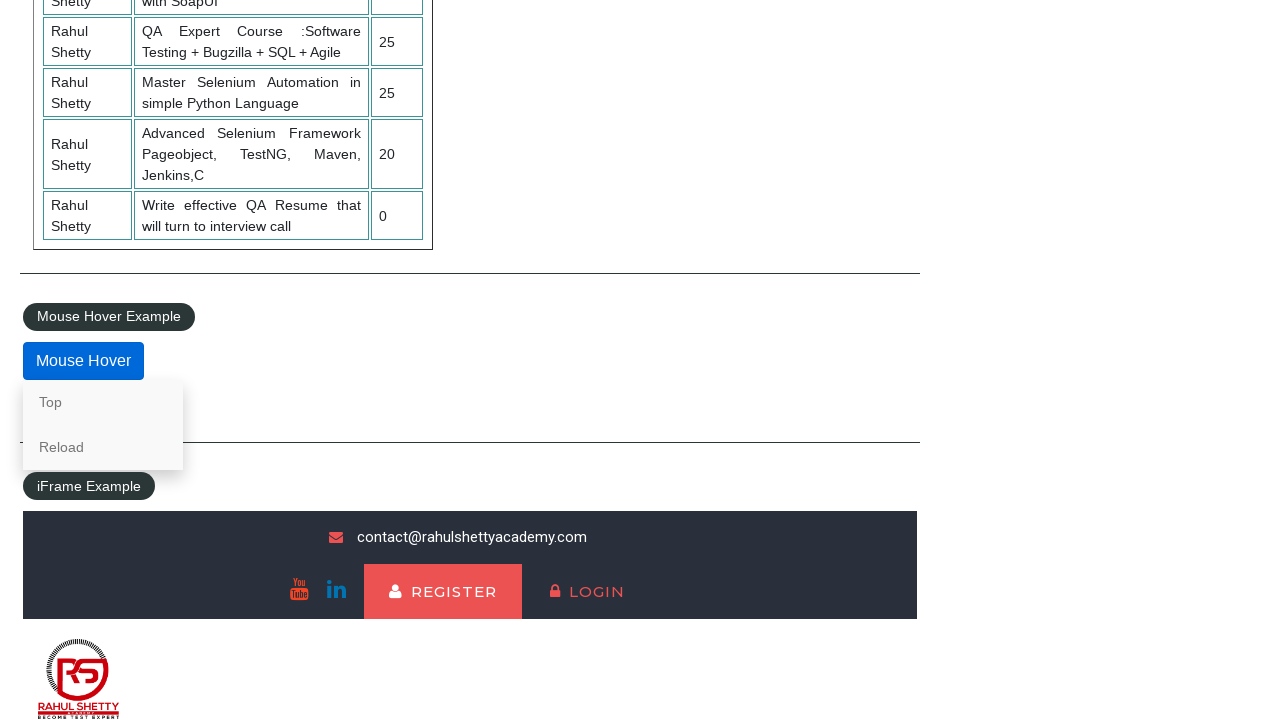

Clicked lifetime access link in iframe at (307, 675) on #courses-iframe >> internal:control=enter-frame >> li a[href*='lifetime-access']
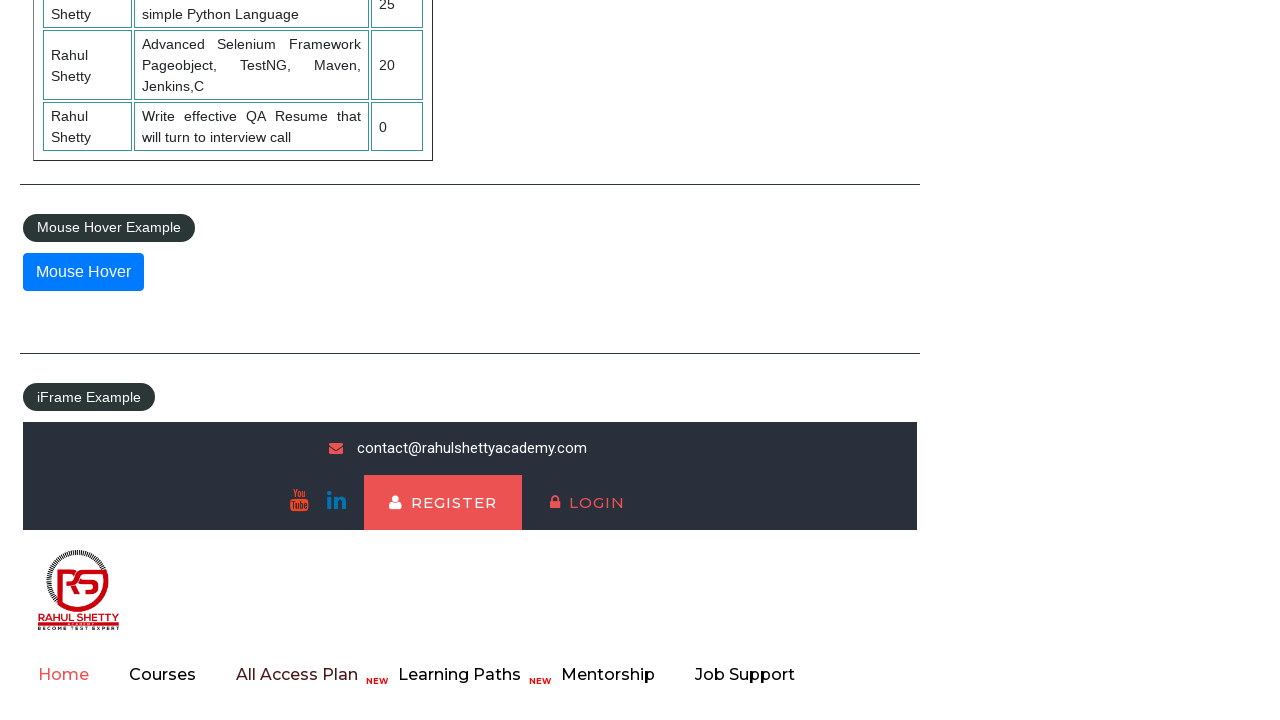

Retrieved text content from iframe heading element
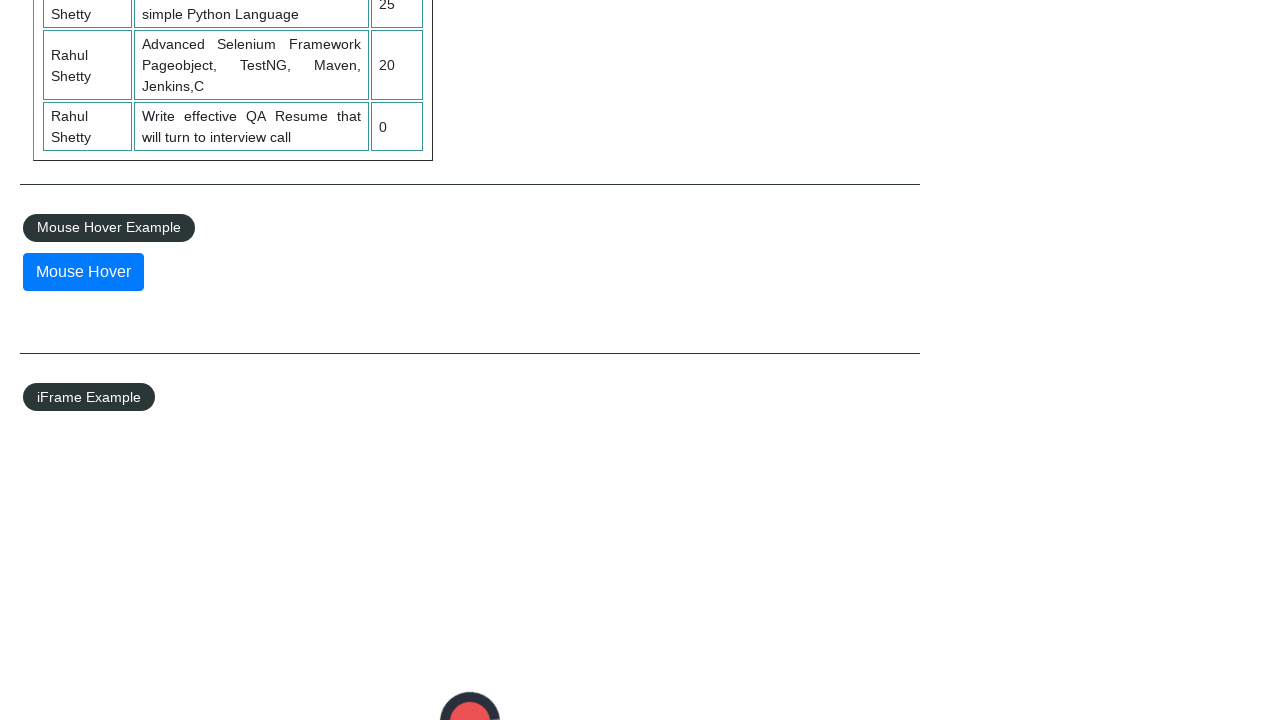

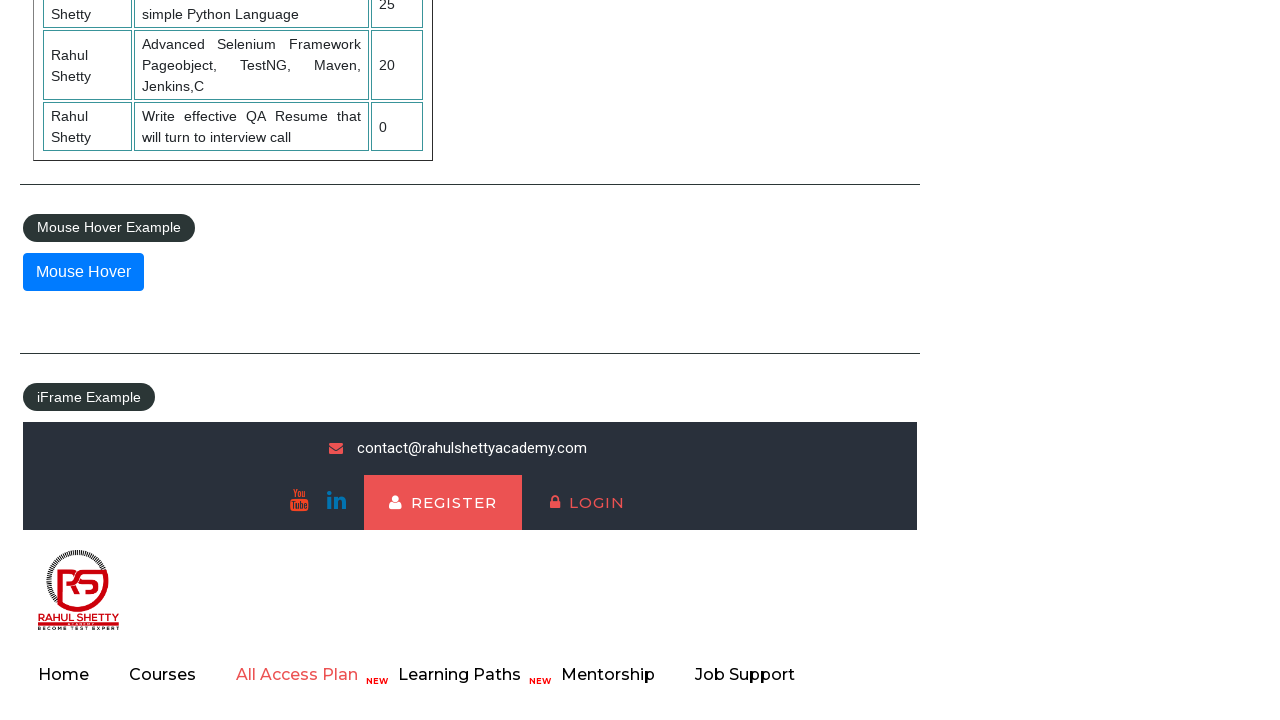